Tests the actions page by entering text in a text field, clicking the result button, and verifying the output

Starting URL: https://kristinek.github.io/site/examples/actions

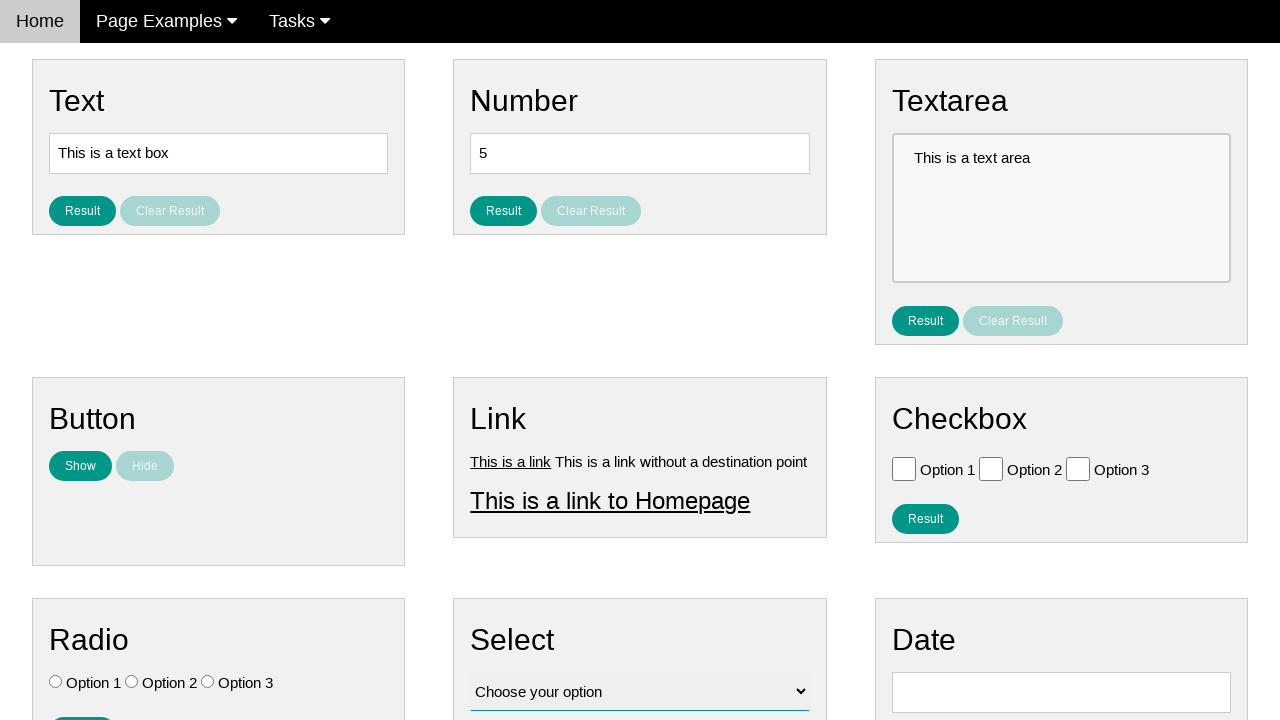

Cleared text field on #text
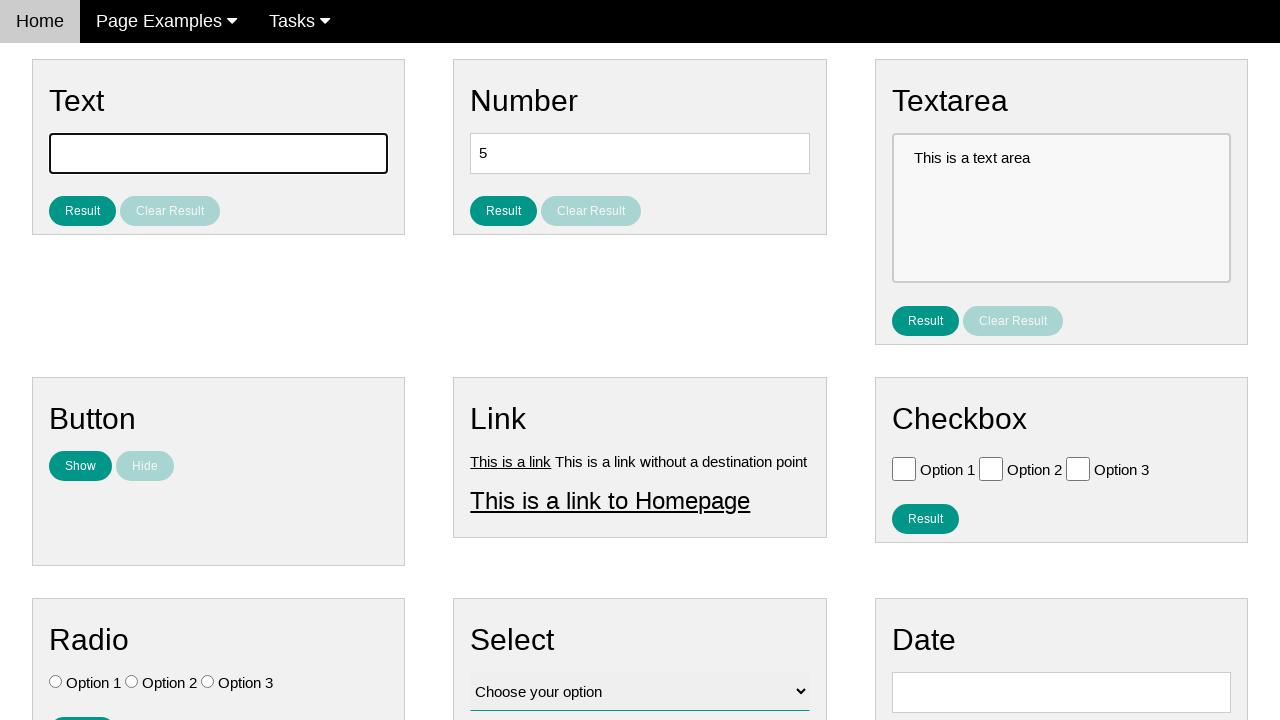

Entered 'bla-bla' into text field on #text
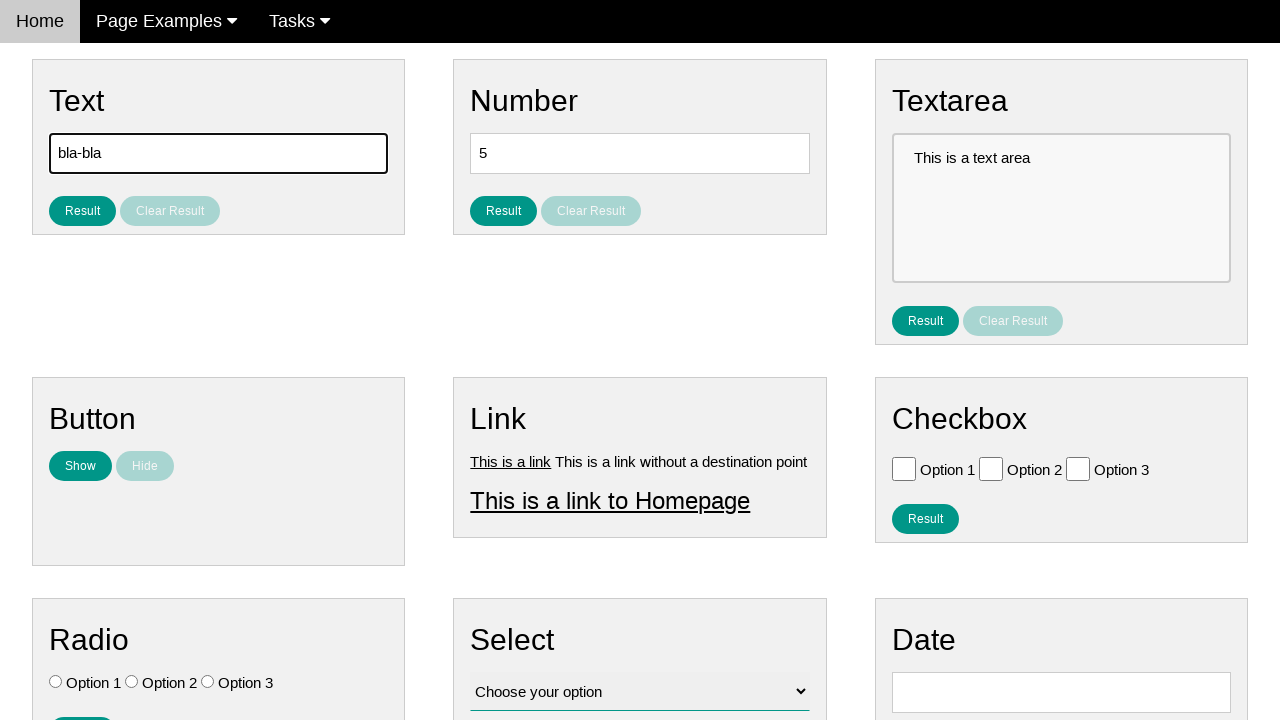

Clicked result button for text at (82, 211) on #result_button_text
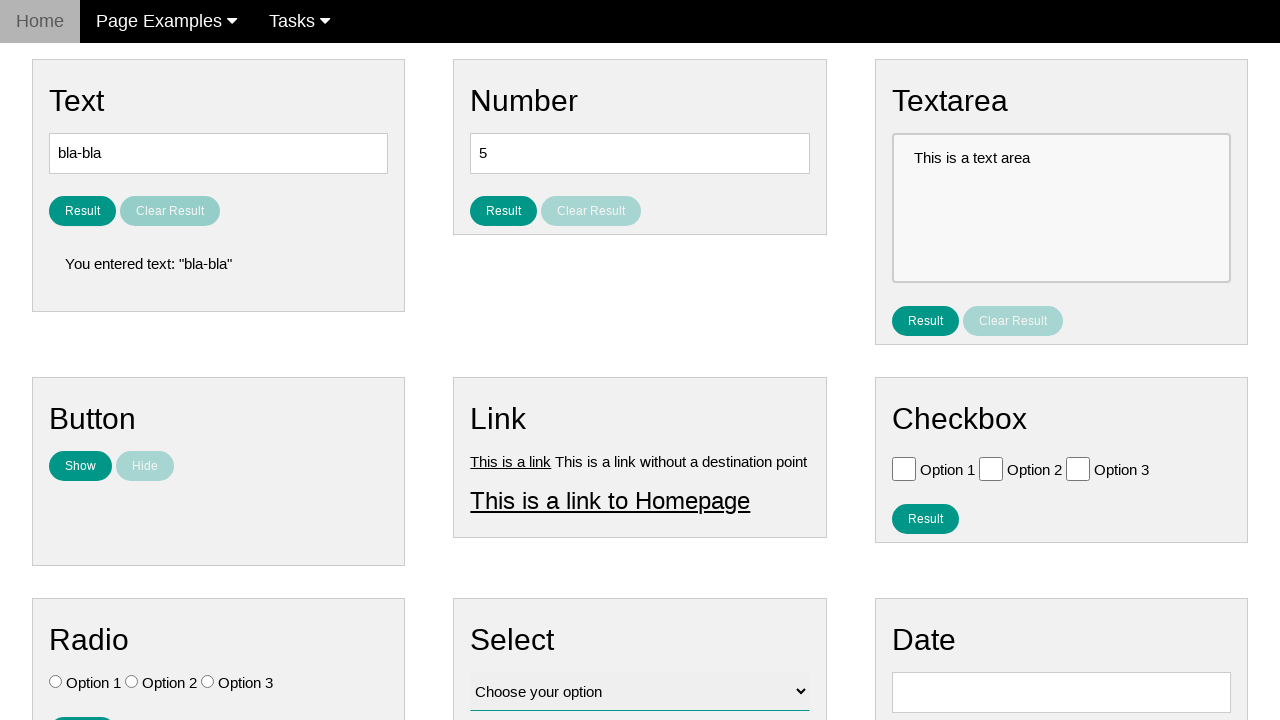

Result text element loaded
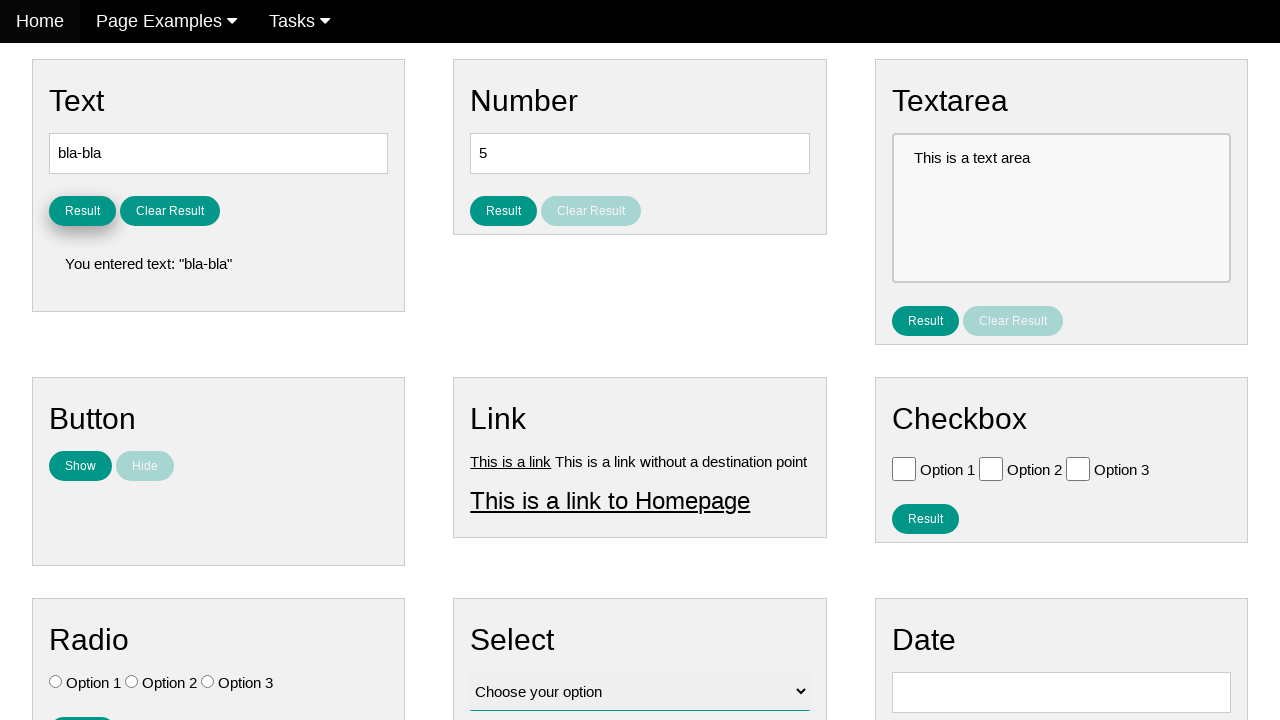

Retrieved result text content
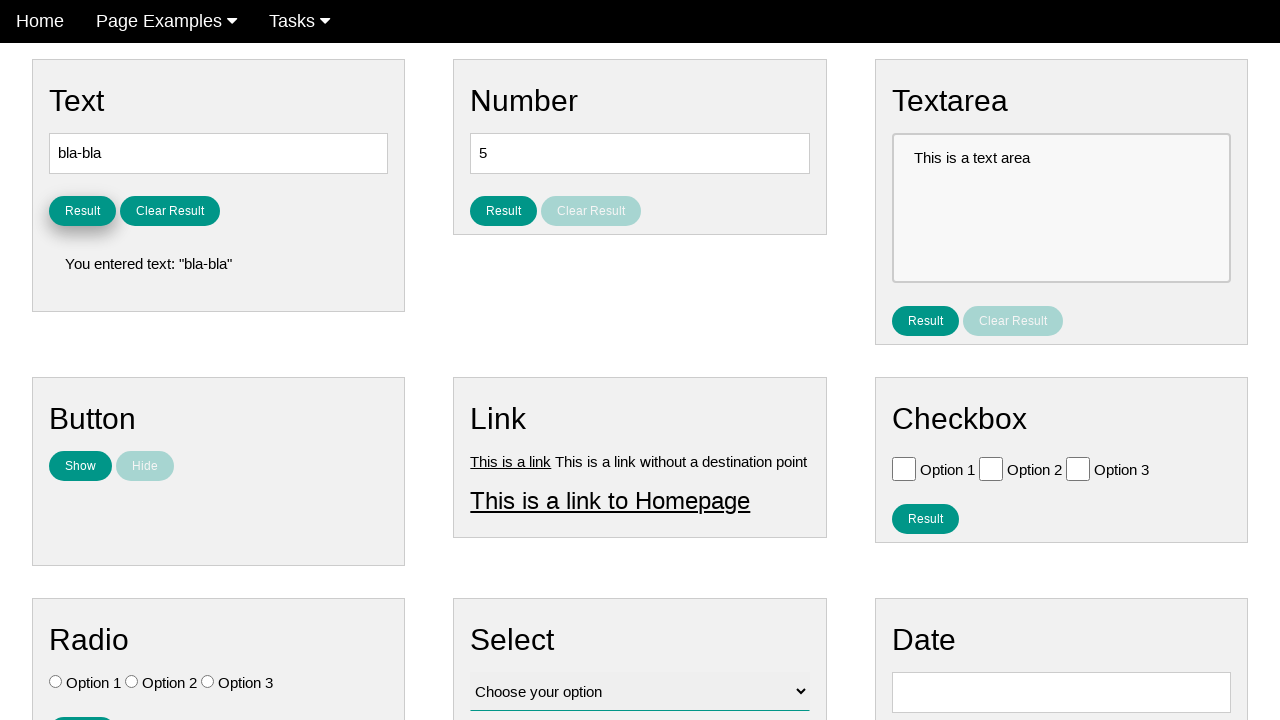

Verified 'bla-bla' is present in result text
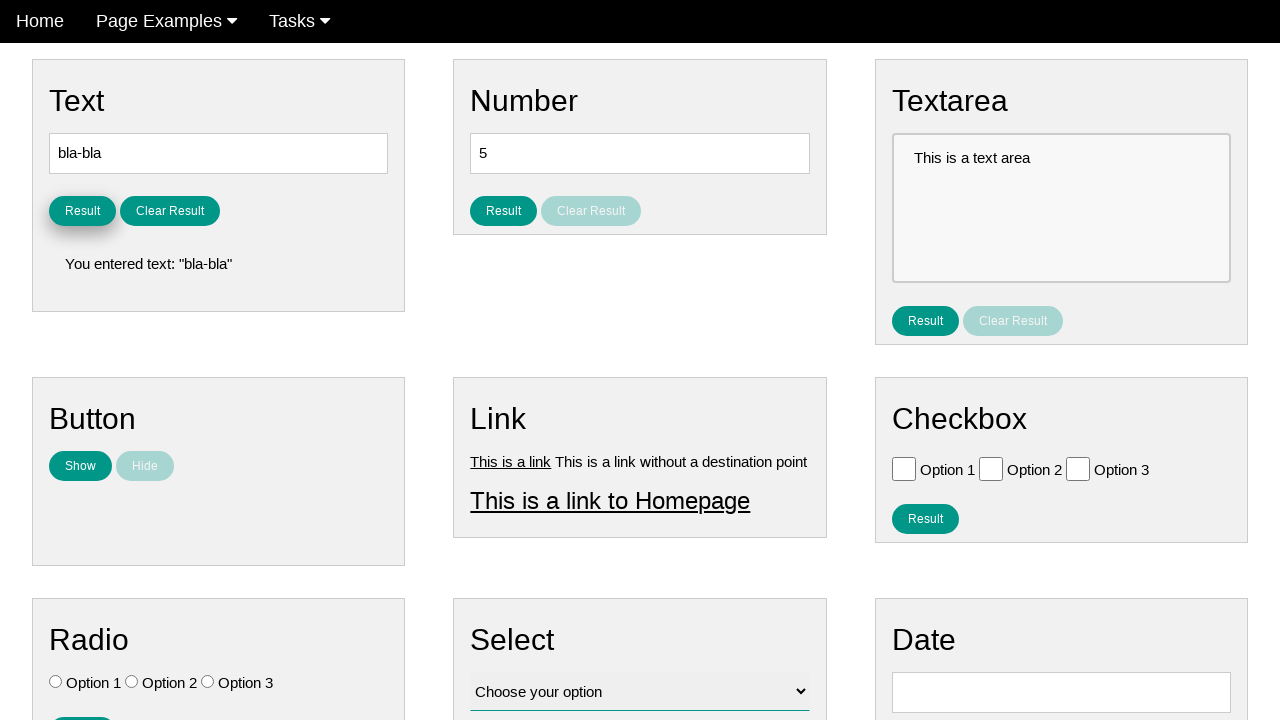

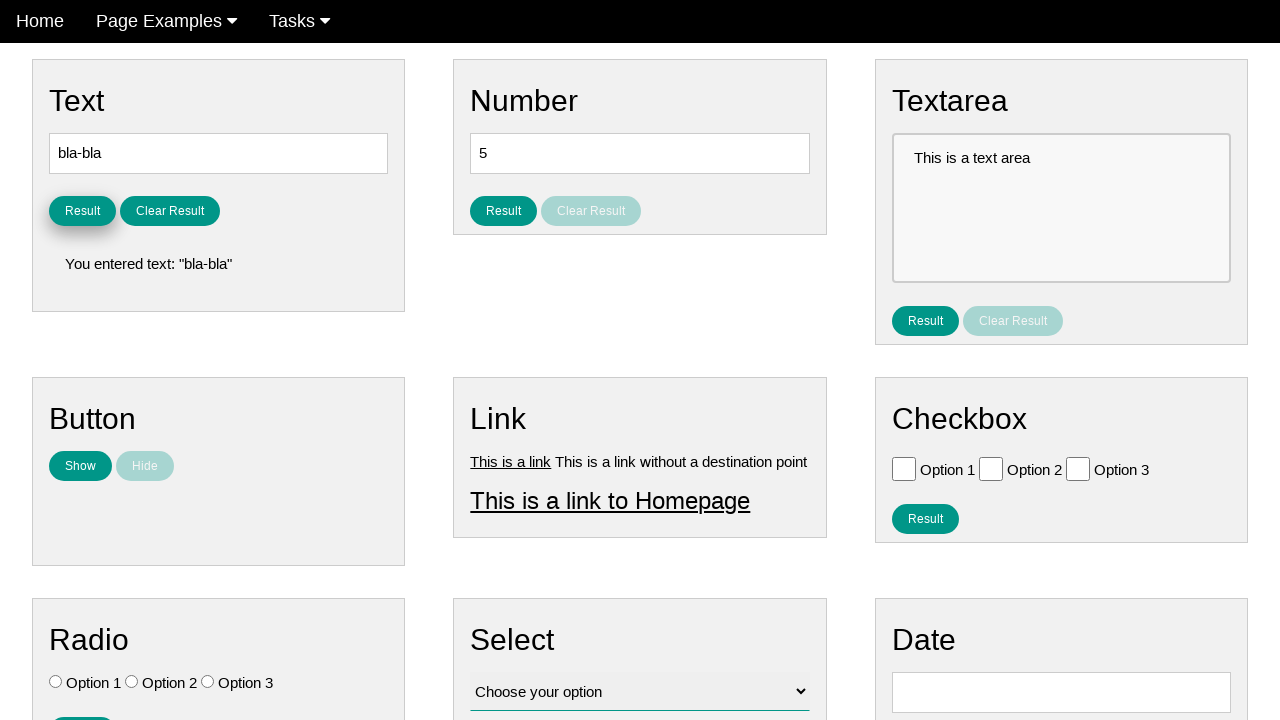